Test that would be skipped in the original TestNG implementation

Starting URL: https://v1.training-support.net/selenium/target-practice

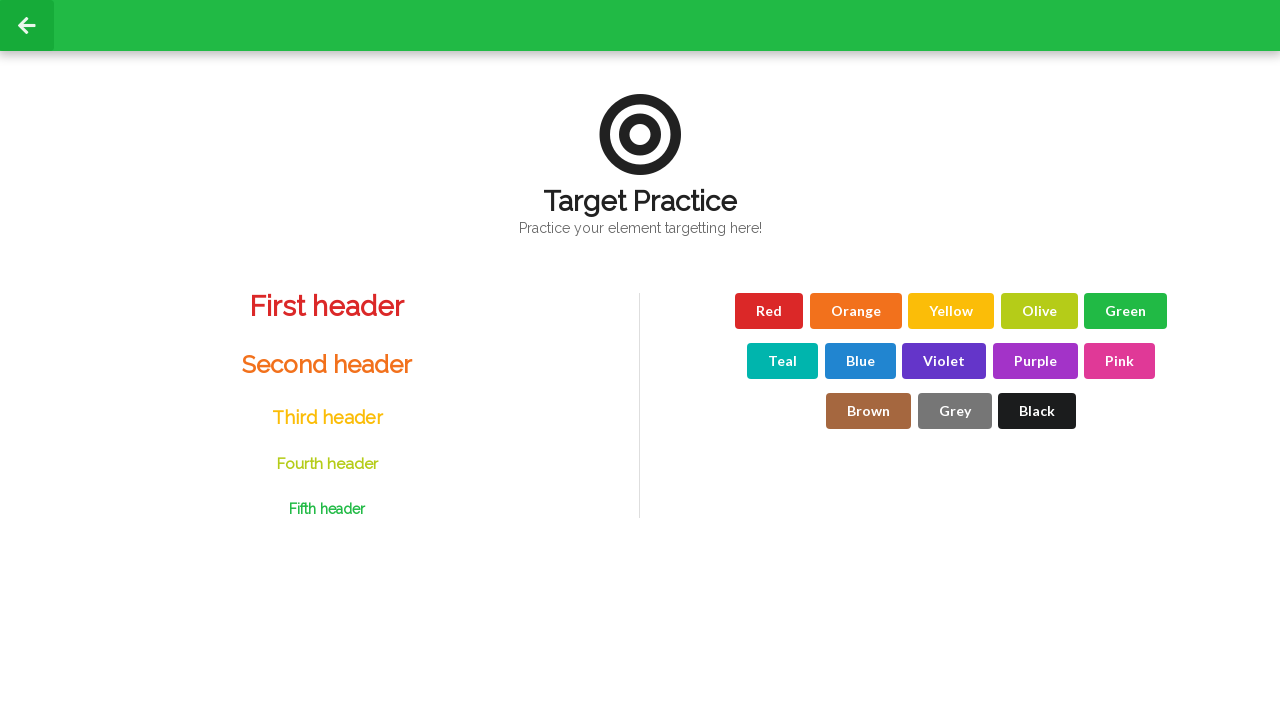

Test exampleTestCase4 skipped - not ready for testing
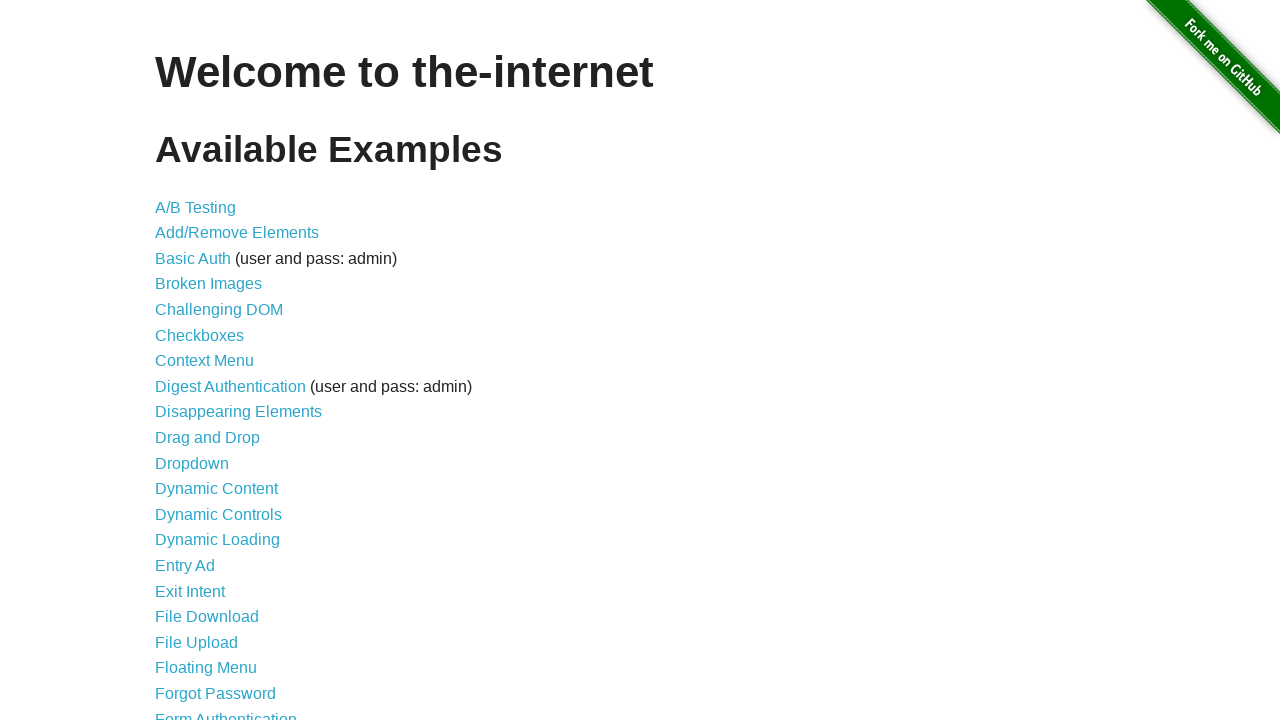

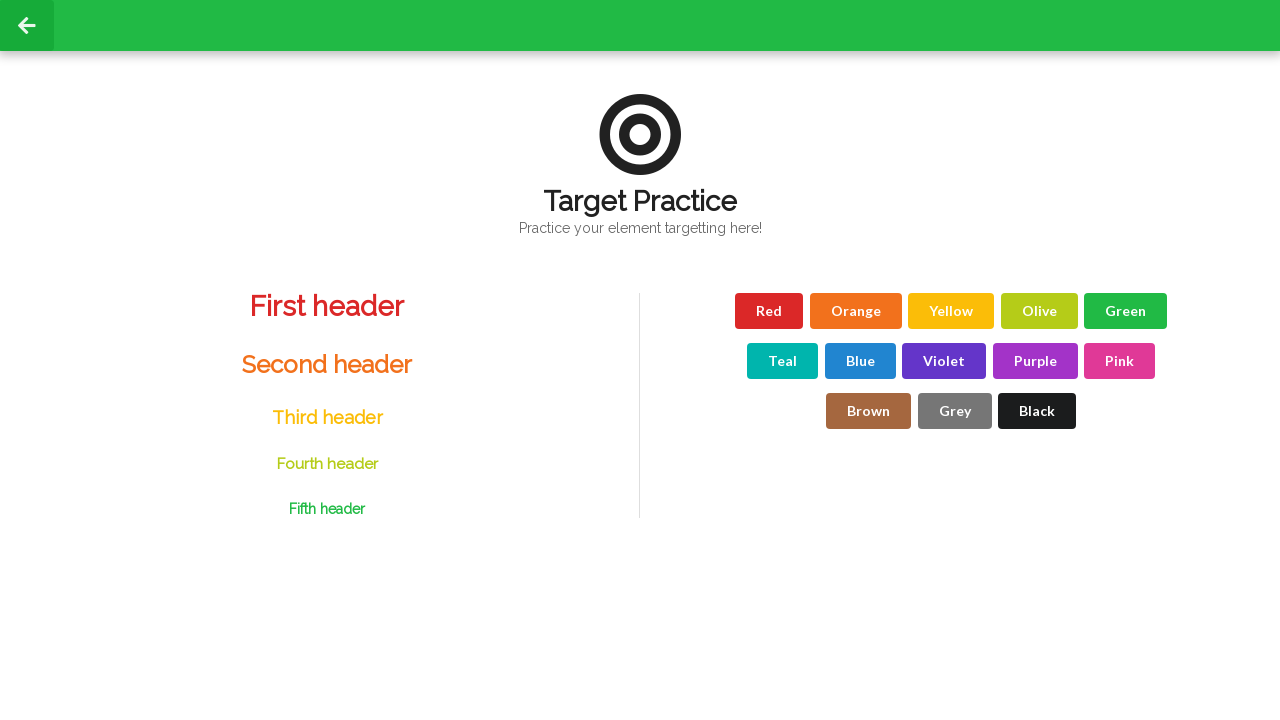